Tests that a button becomes clickable after a delay by waiting for it to be enabled

Starting URL: https://demoqa.com/dynamic-properties

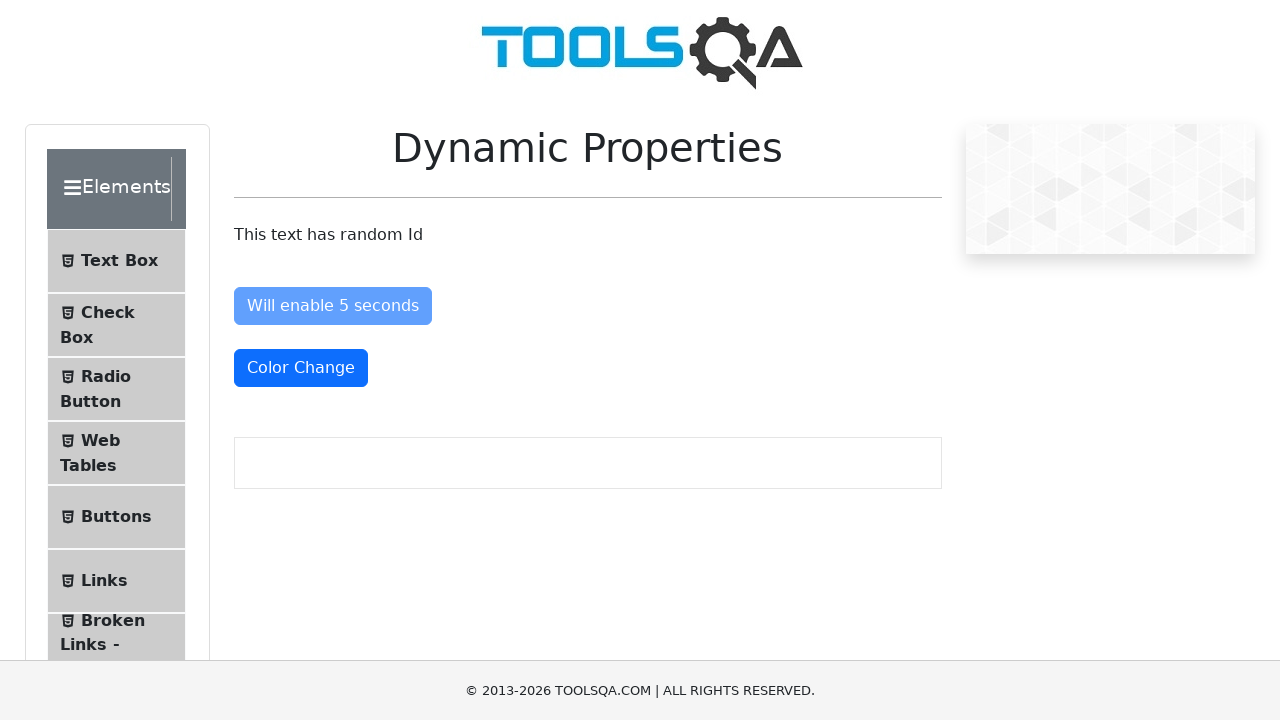

Navigated to https://demoqa.com/dynamic-properties
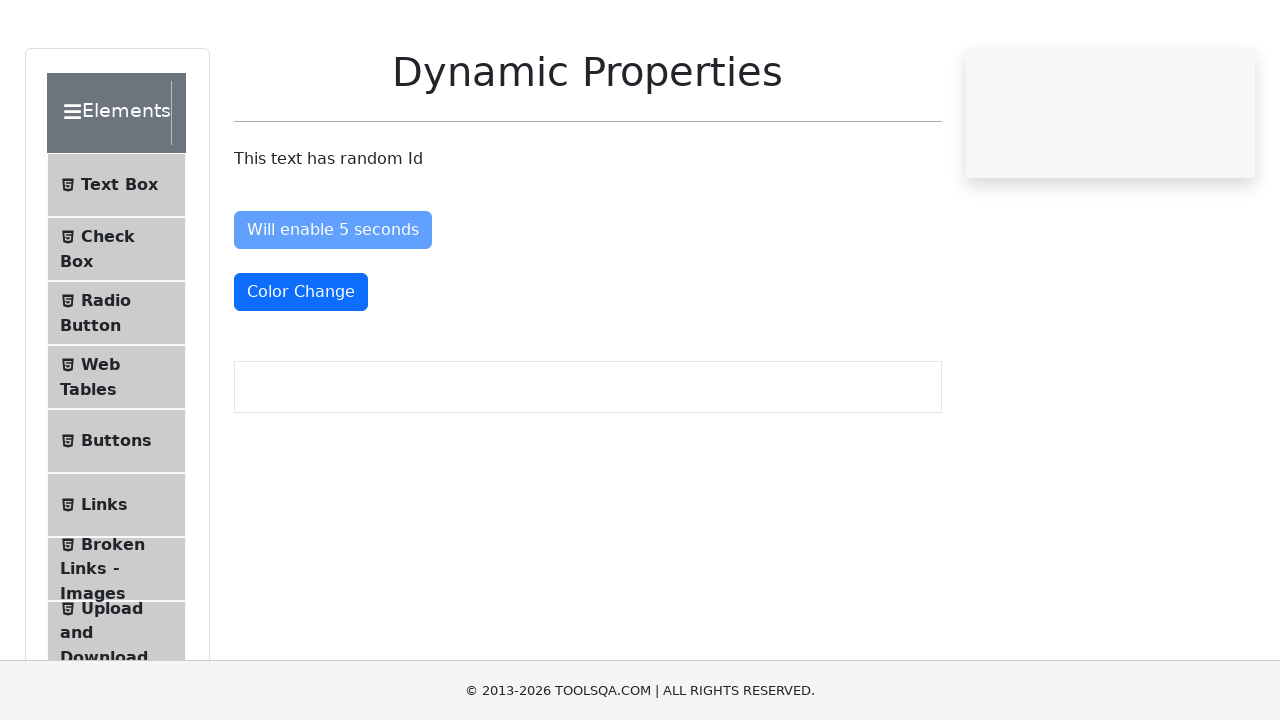

Located the 'Enable After' button with selector #enableAfter
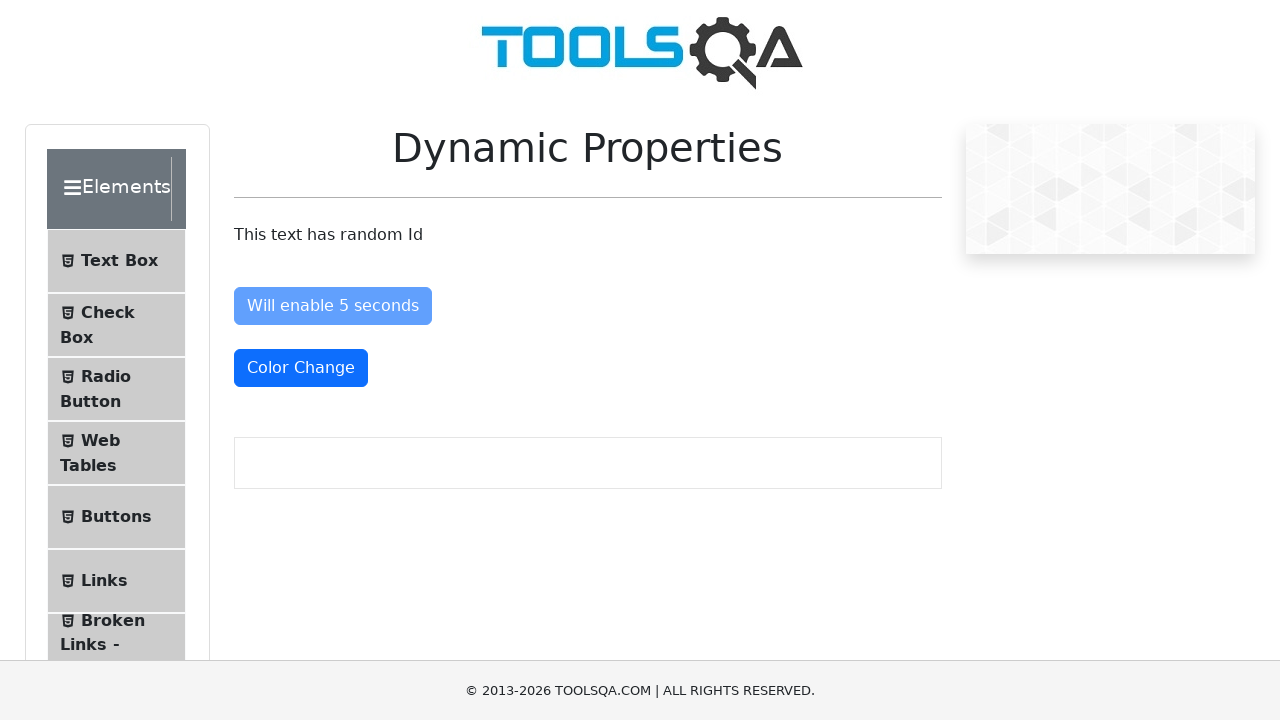

Waited for the 'Enable After' button to become visible
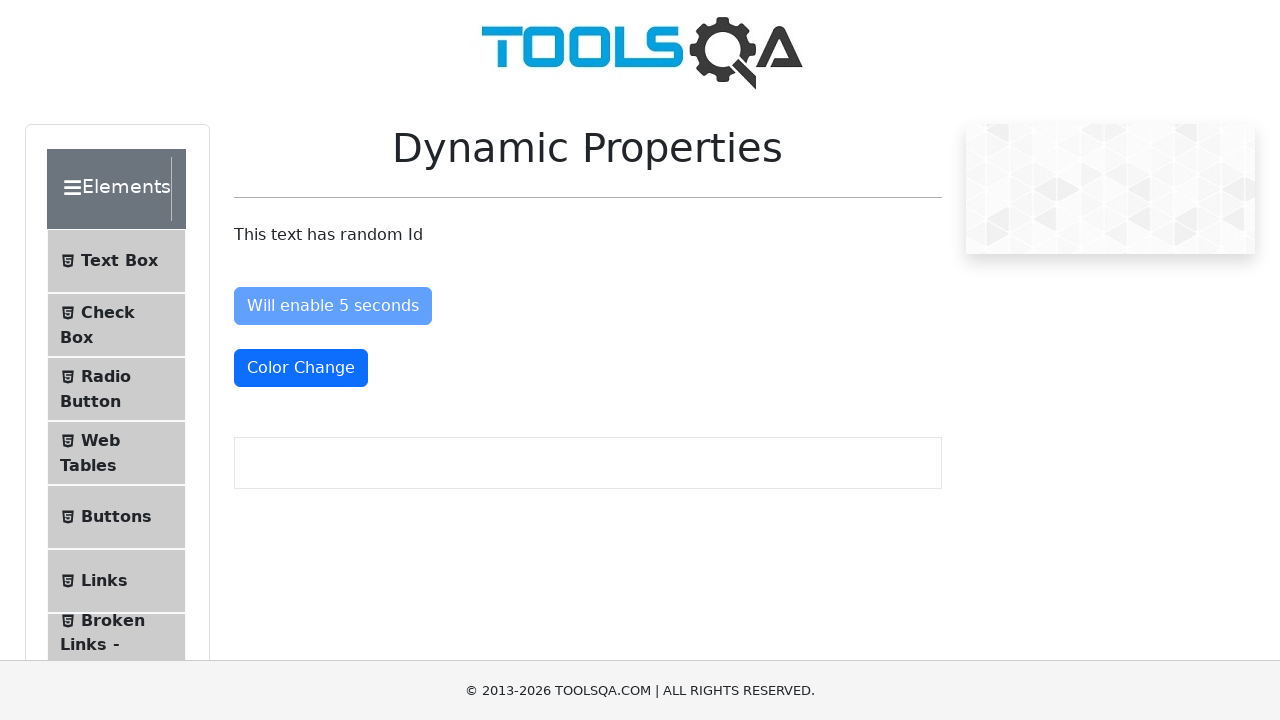

Waited for the 'Enable After' button to become enabled (disabled === false) with 10 second timeout
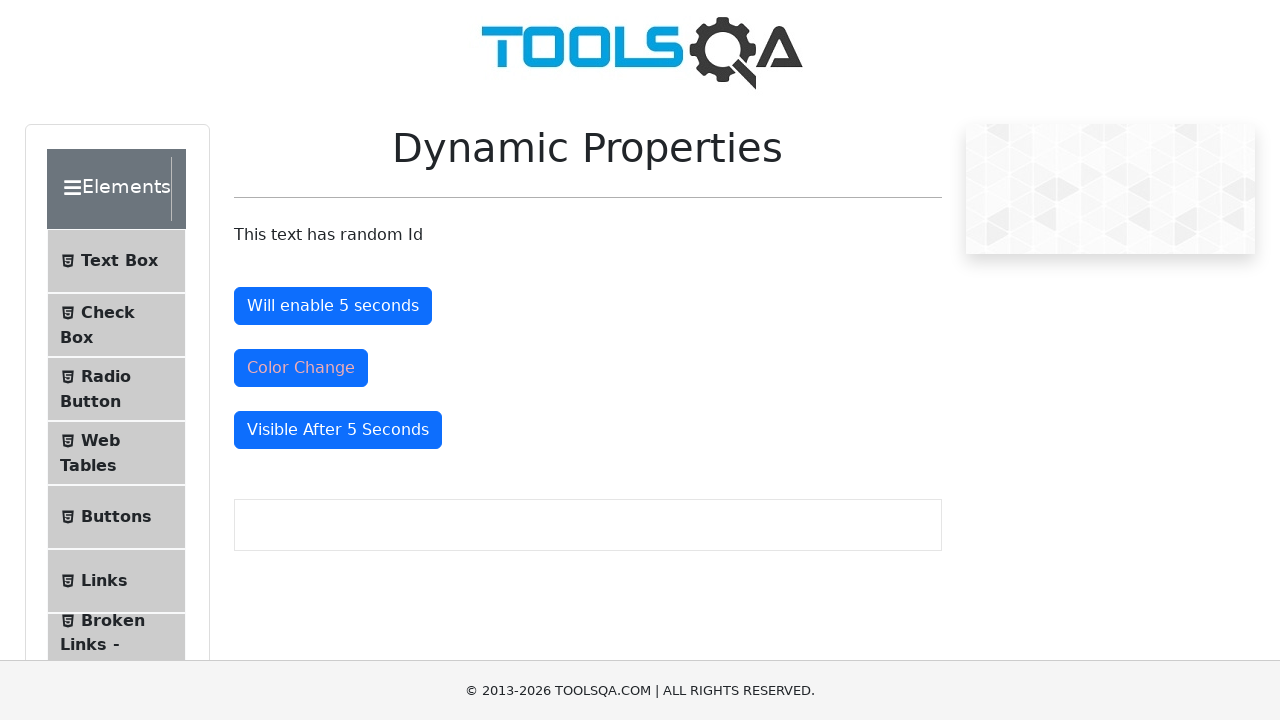

Asserted that button #enableAfter is enabled and clickable
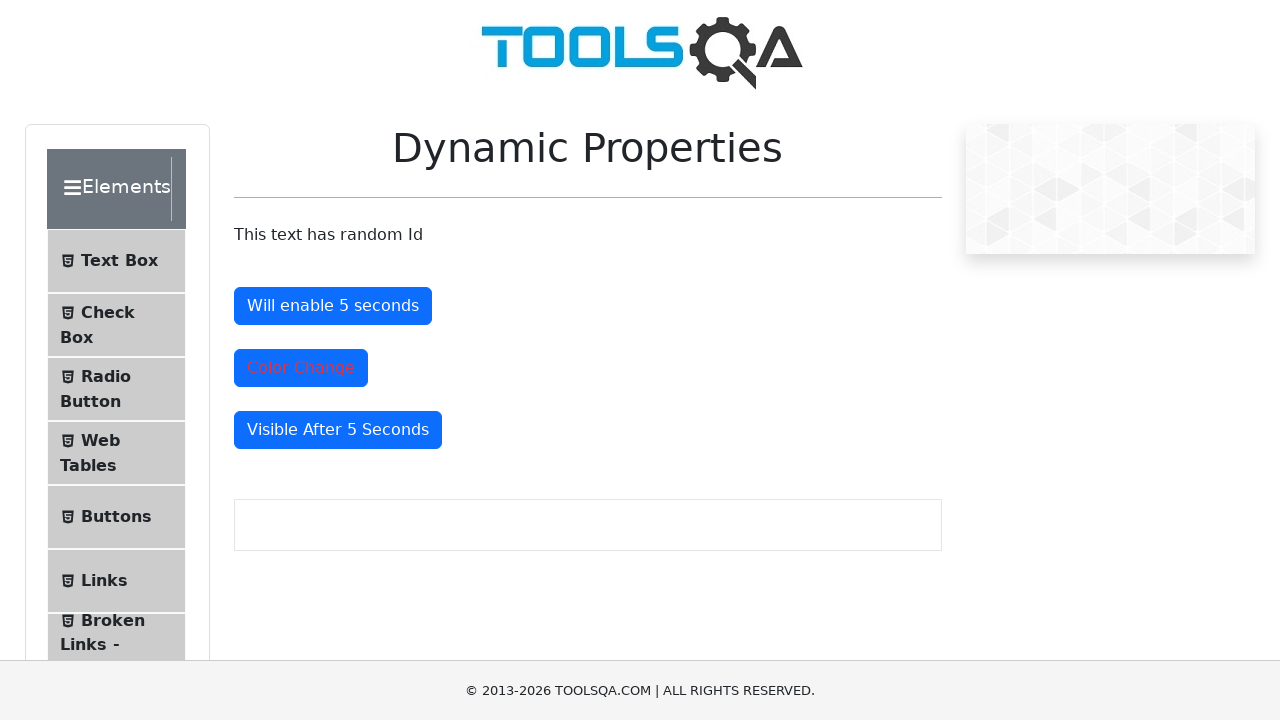

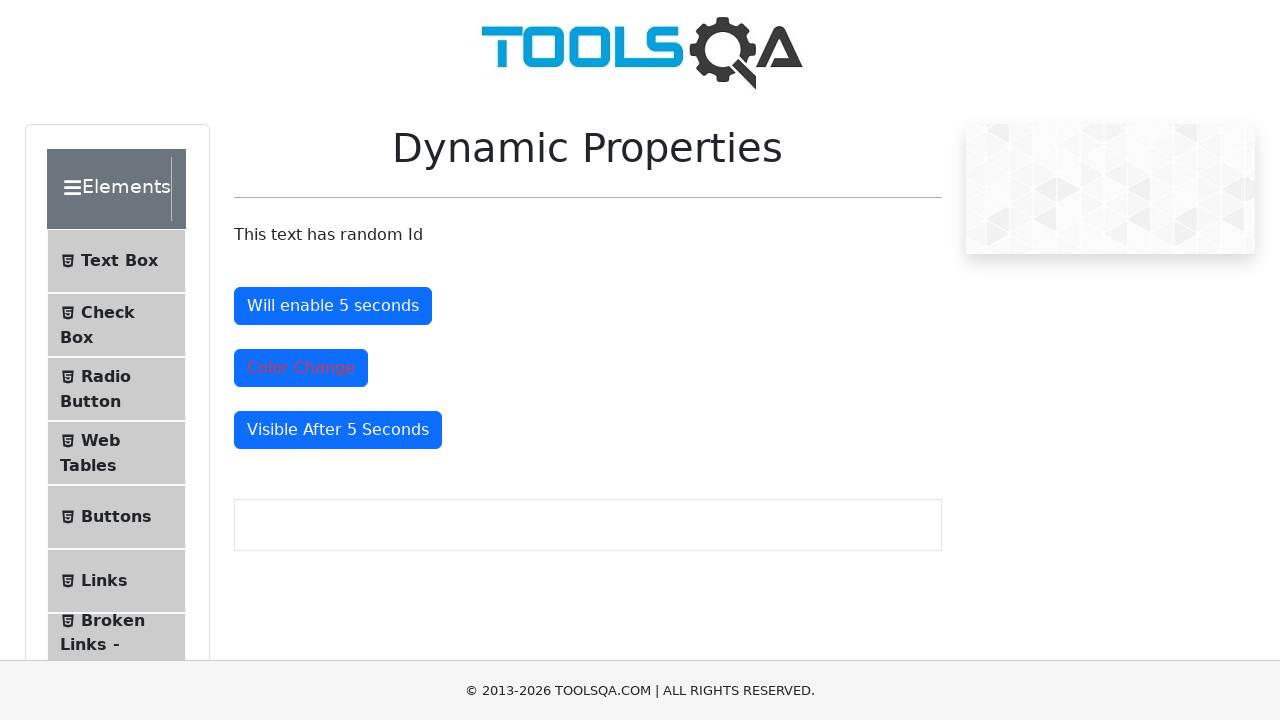